Tests opening a new browser window, switching to it, and navigating to a different URL, then verifying that two window handles exist.

Starting URL: https://the-internet.herokuapp.com/windows

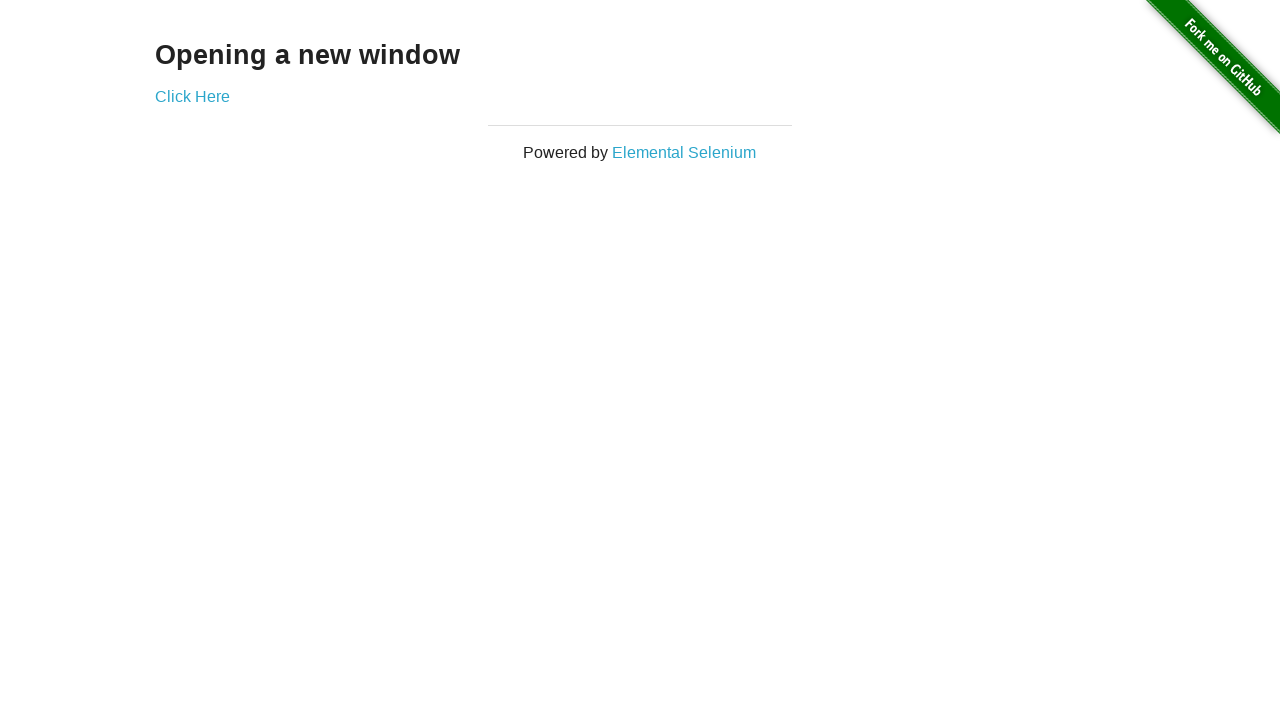

Opened a new browser window/page in the context
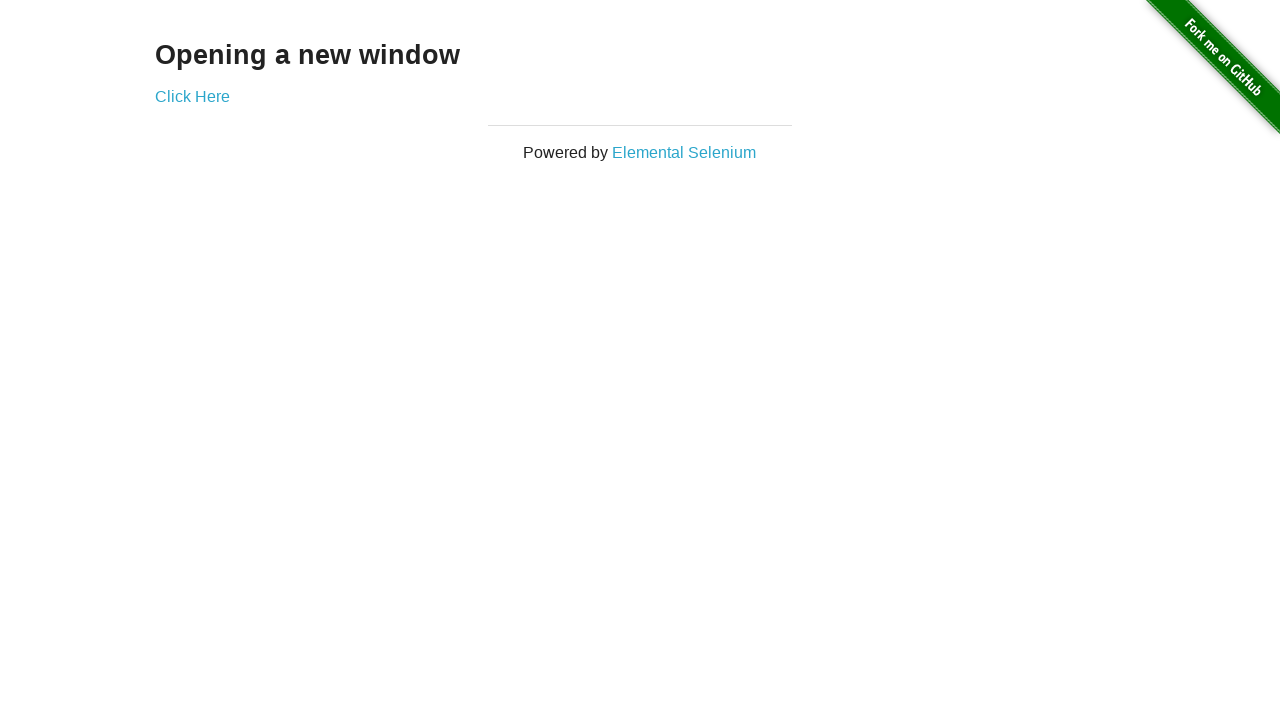

Navigated new window to https://the-internet.herokuapp.com/typos
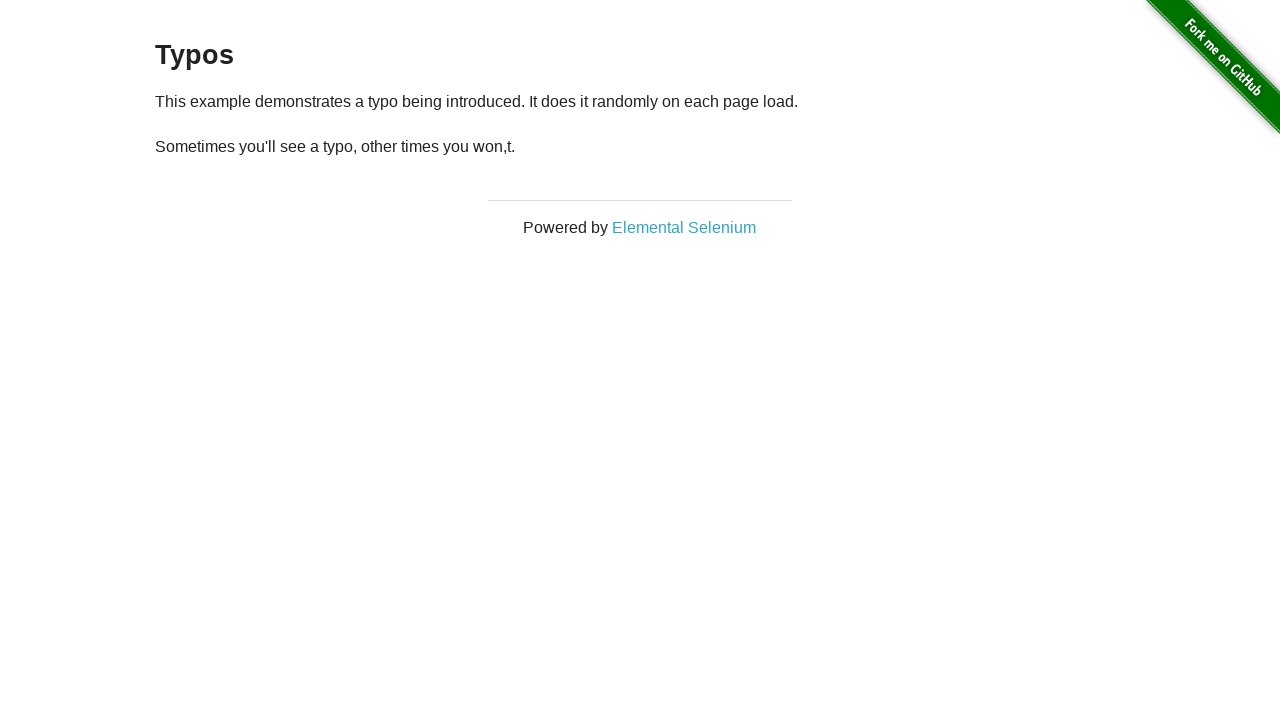

Verified that two window handles exist in the context
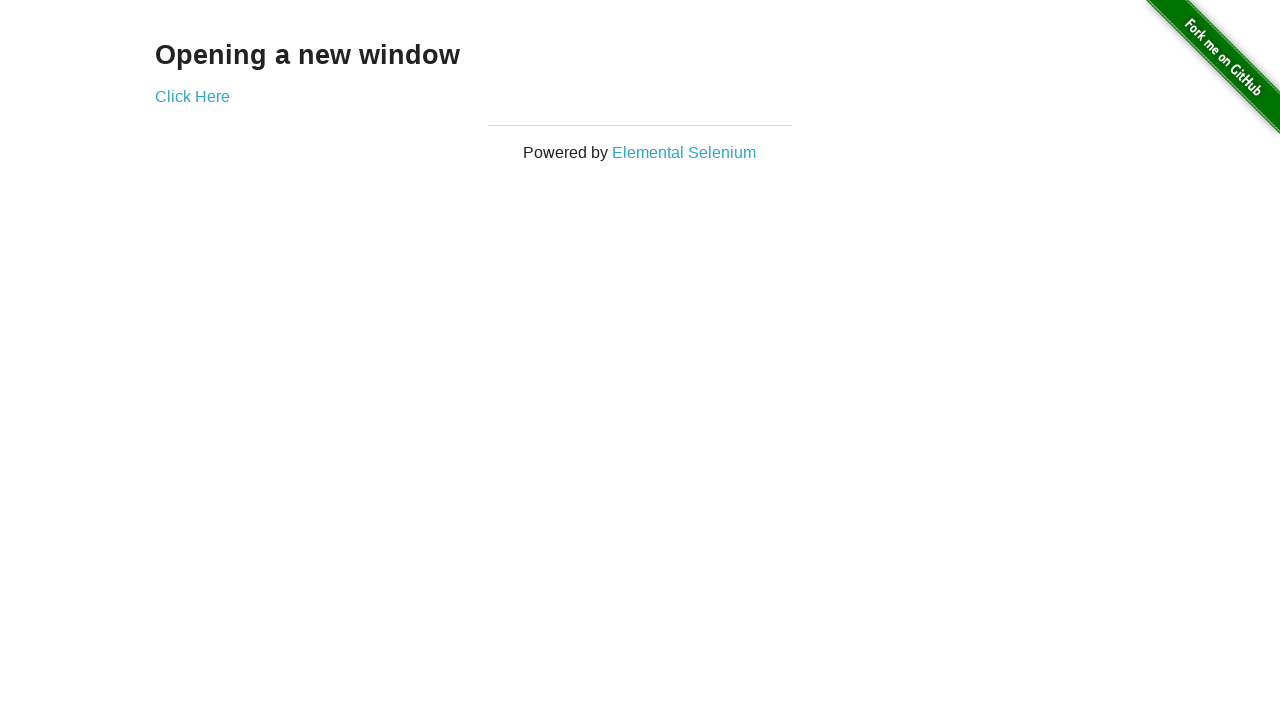

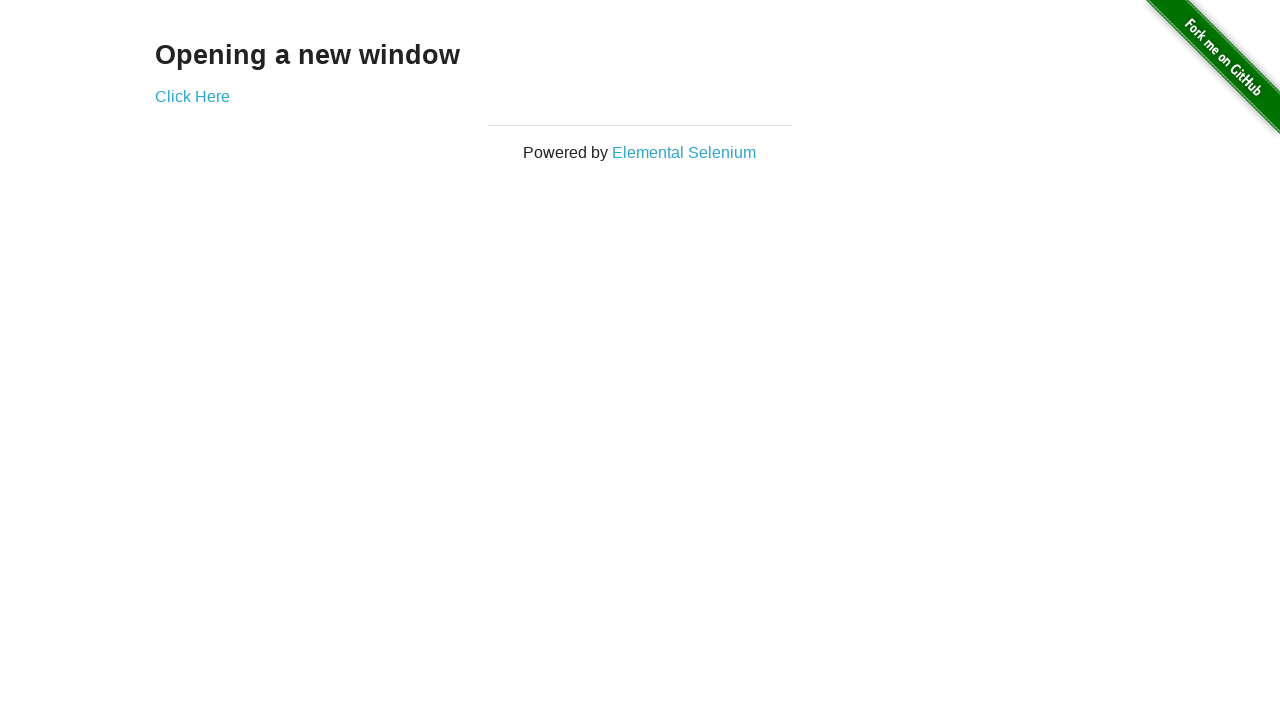